Tests keyboard key press detection by sending various function keys and special keys to an input field and verifying the displayed result

Starting URL: https://the-internet.herokuapp.com/key_presses

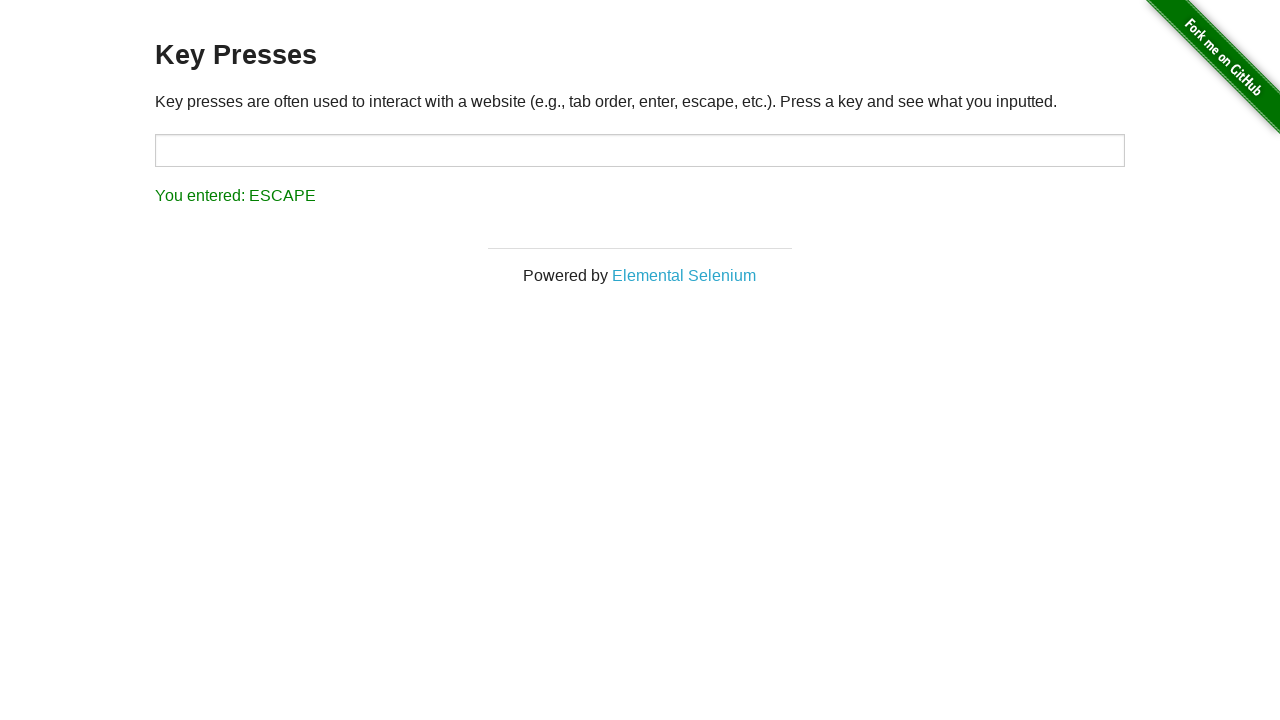

Located the target input field
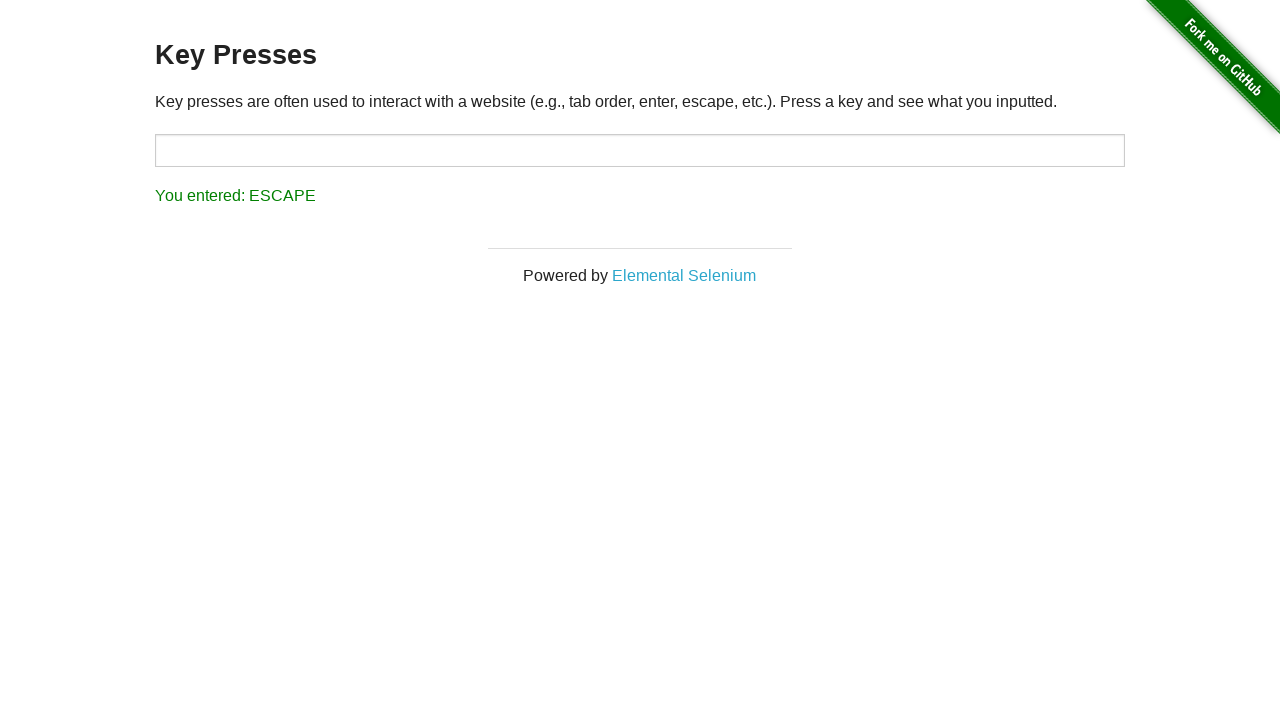

Cleared the input field on xpath=//*[@id="target"]
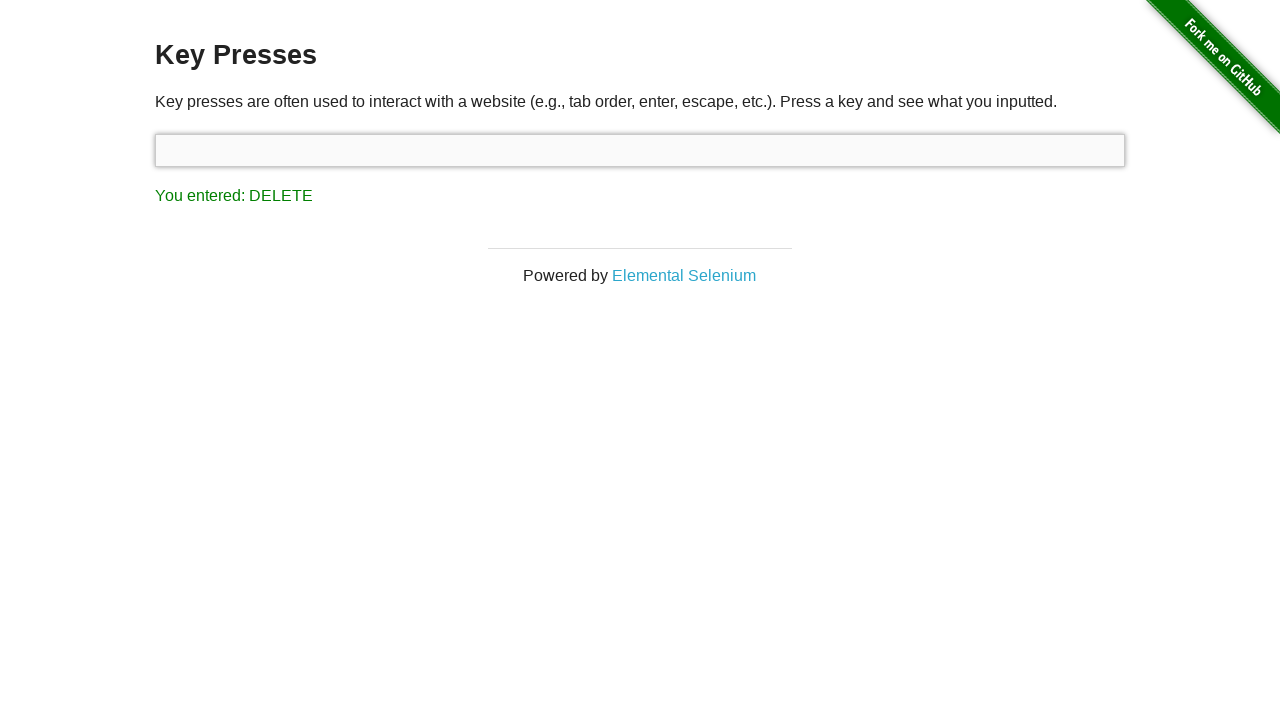

Pressed F1 key in the input field on xpath=//*[@id="target"]
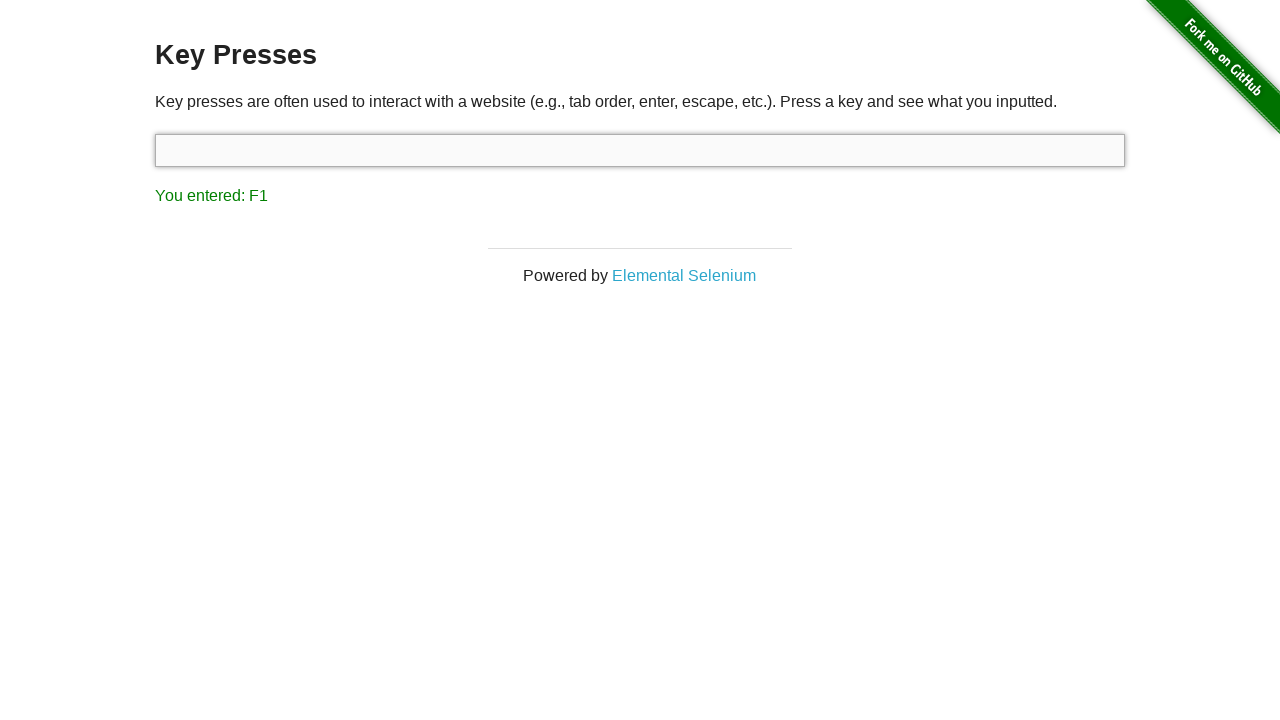

Retrieved result text after F1 key press
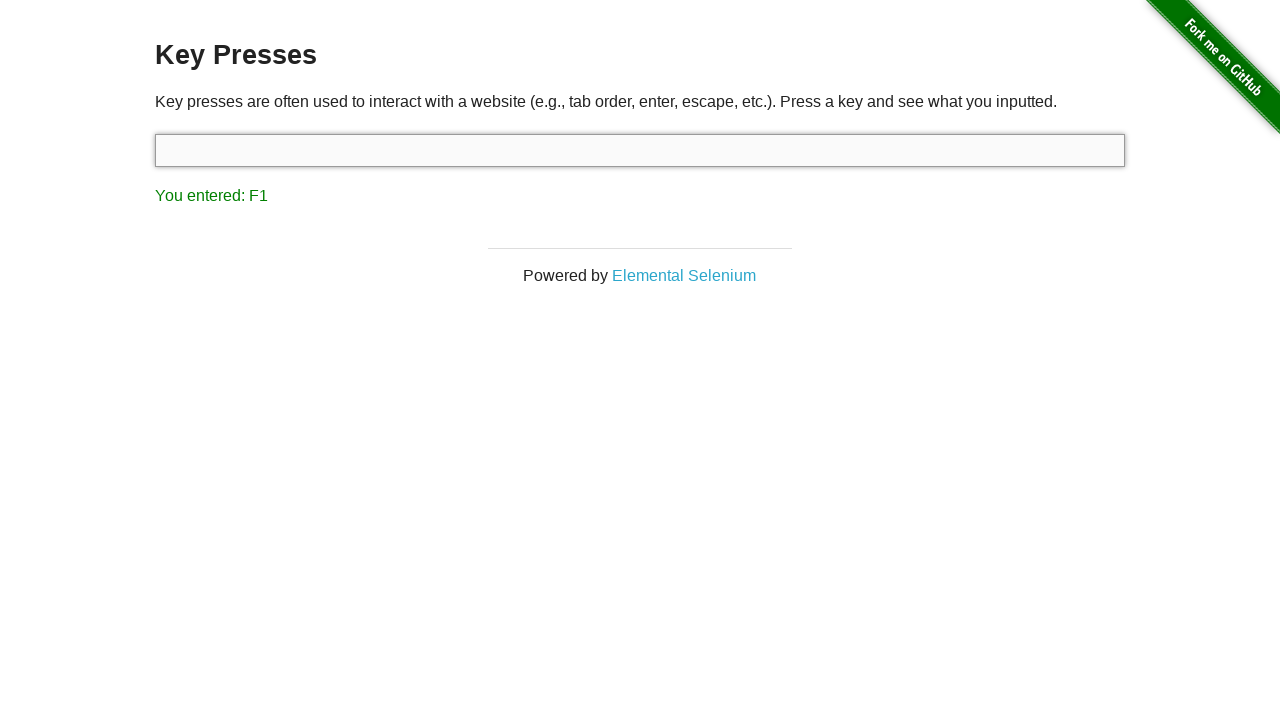

Verified that F1 key press was correctly detected
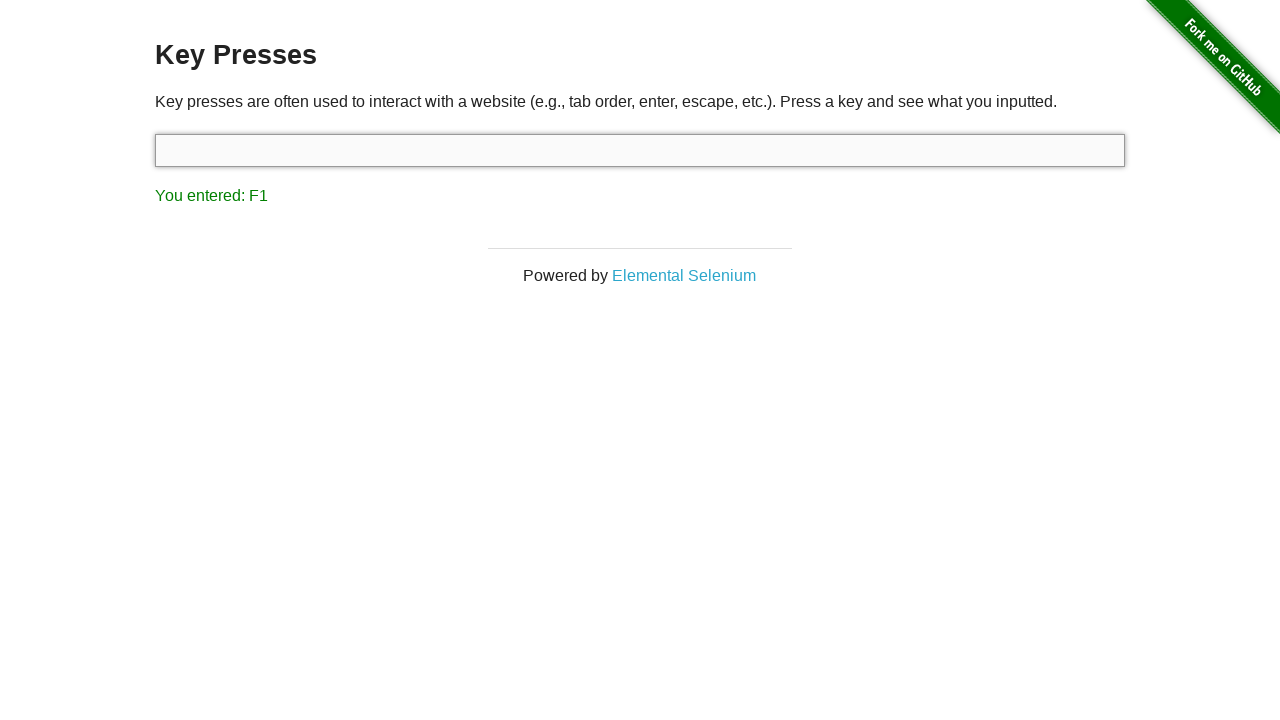

Cleared the input field on xpath=//*[@id="target"]
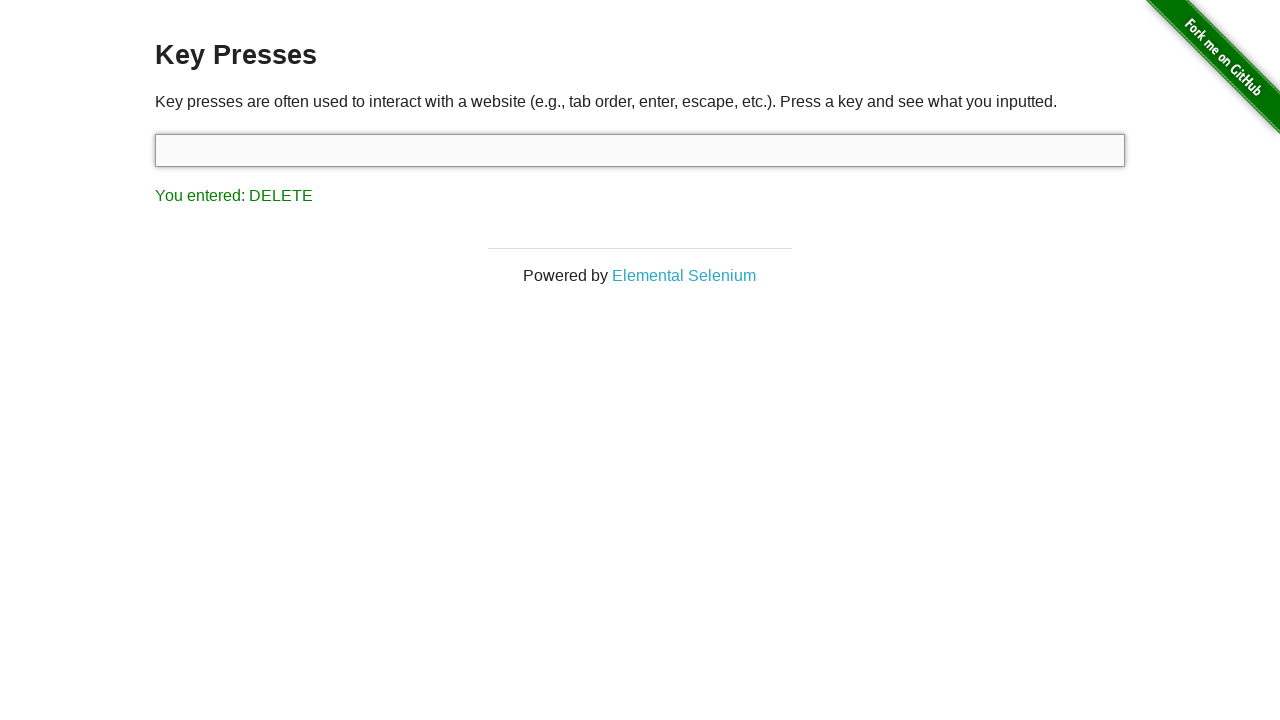

Pressed F3 key in the input field on xpath=//*[@id="target"]
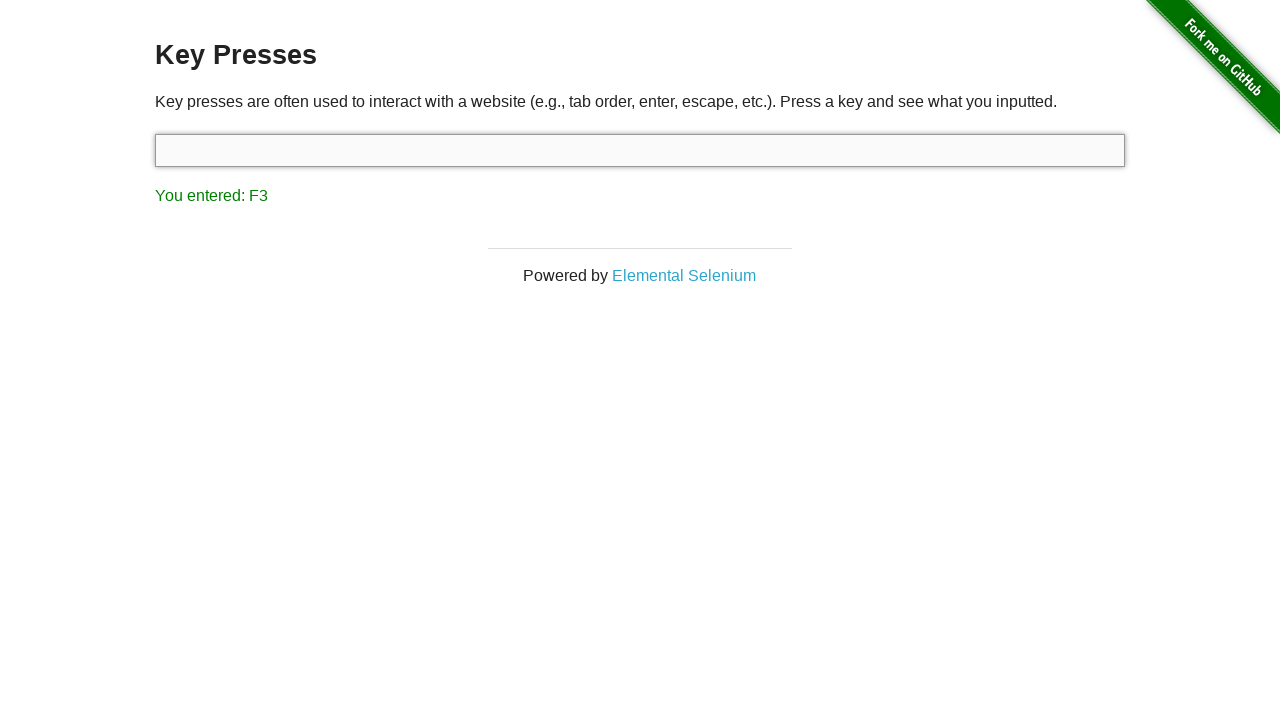

Retrieved result text after F3 key press
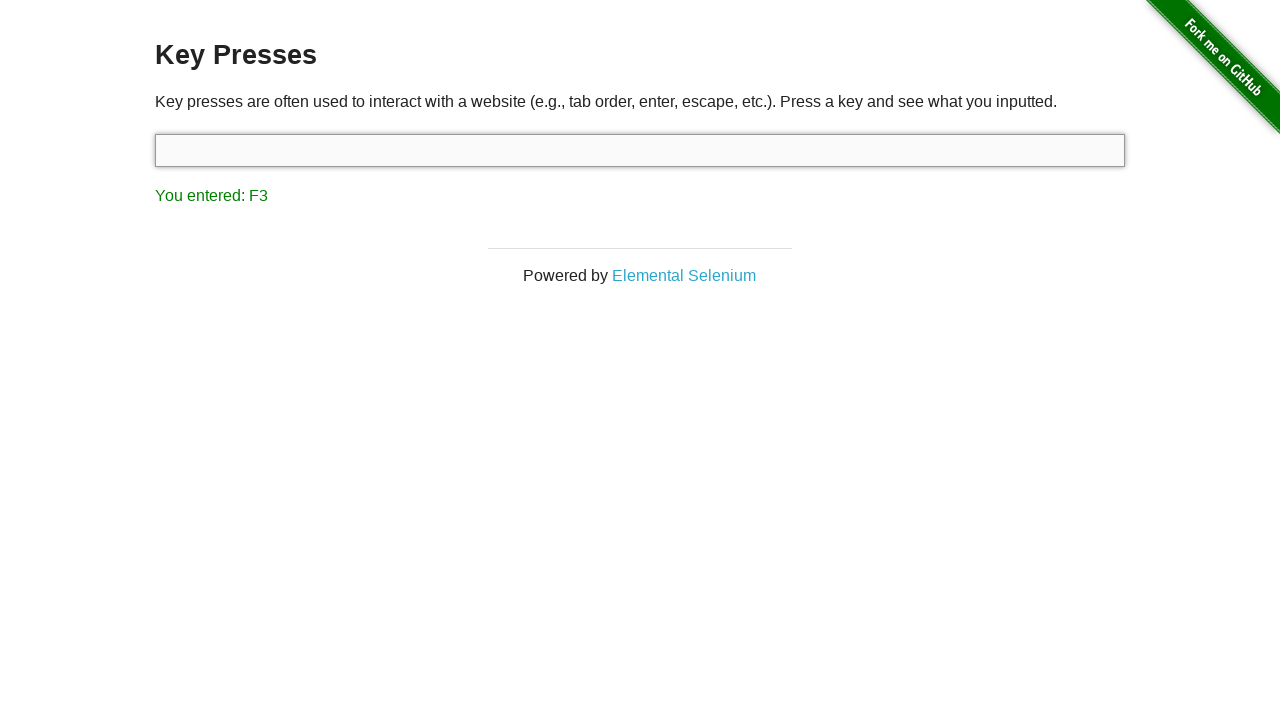

Verified that F3 key press was correctly detected
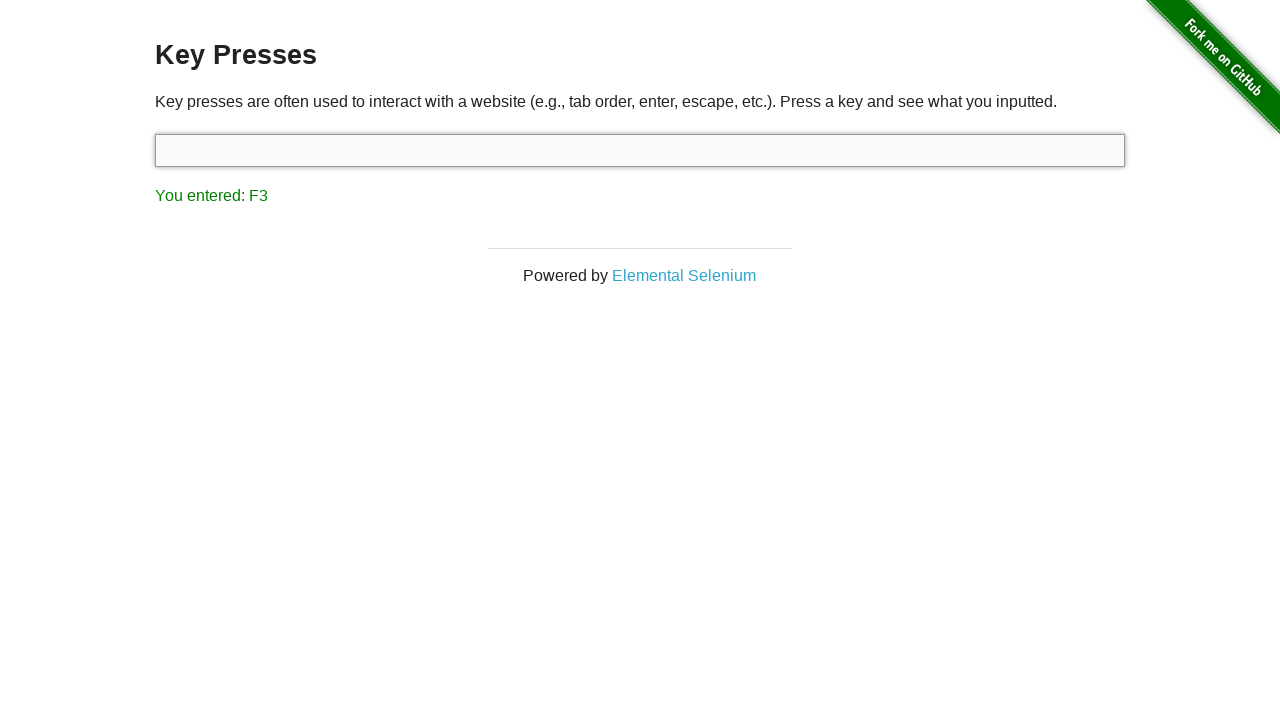

Cleared the input field on xpath=//*[@id="target"]
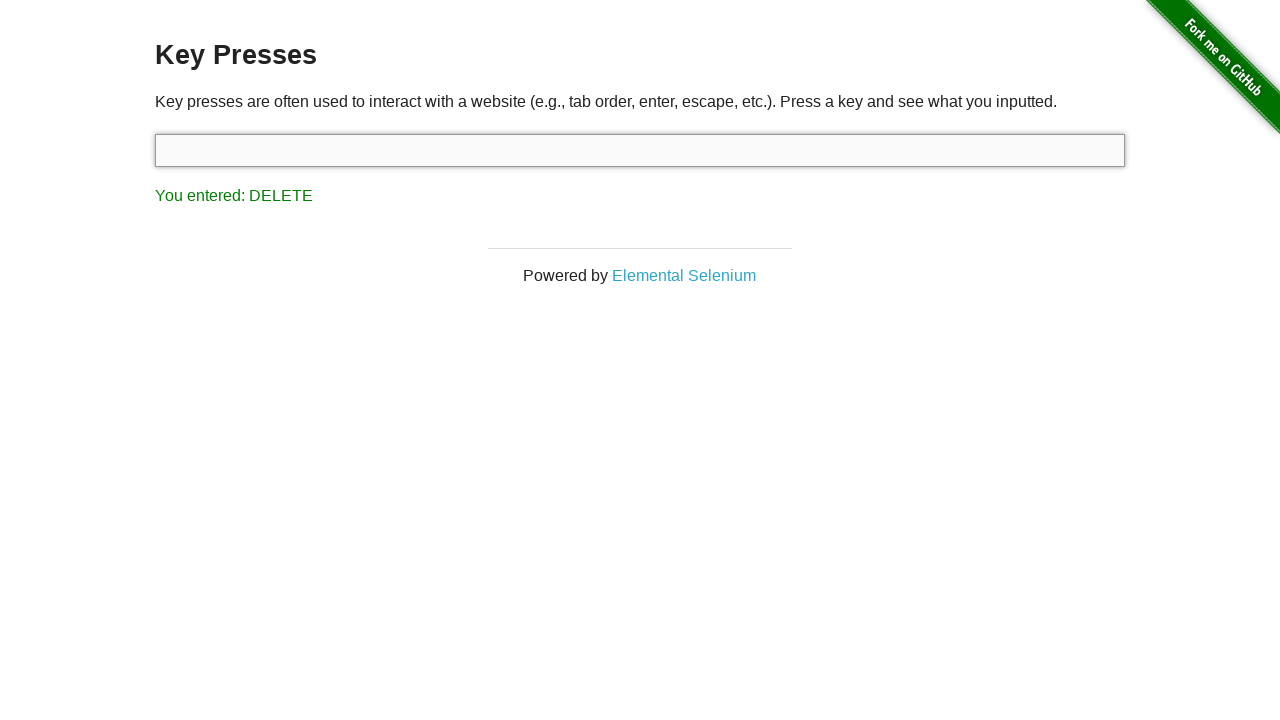

Pressed DELETE key in the input field on xpath=//*[@id="target"]
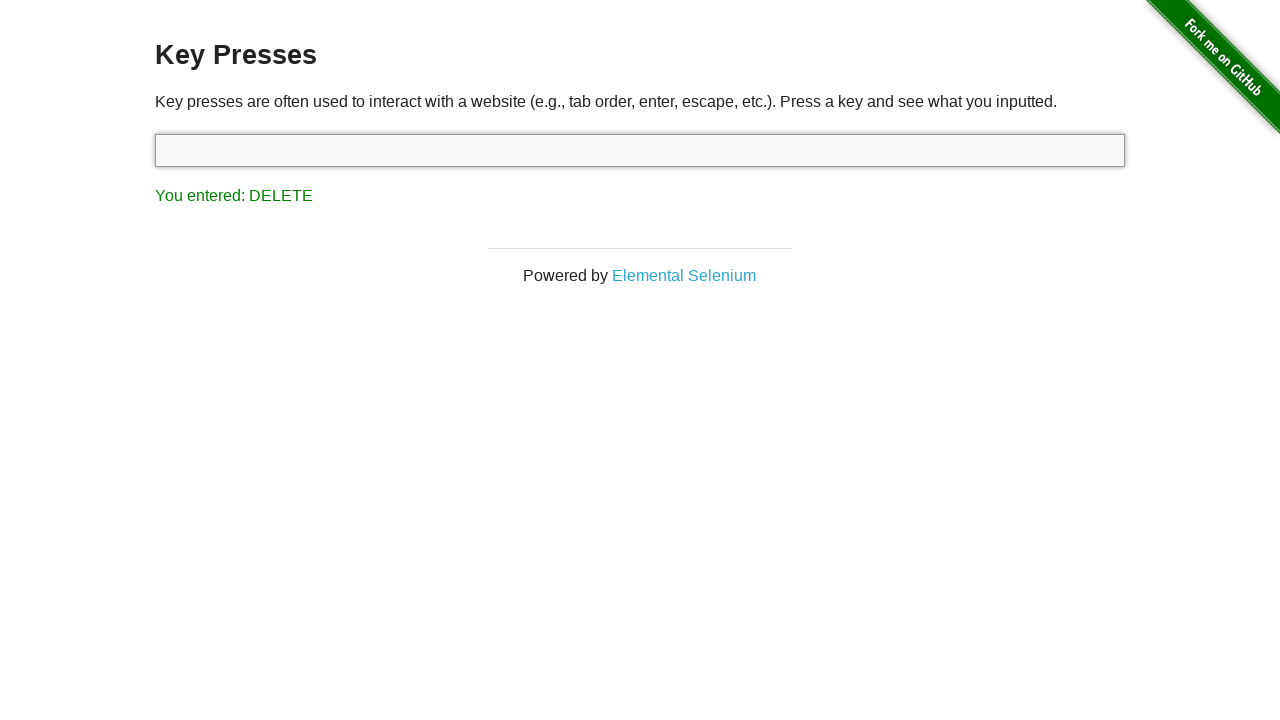

Retrieved result text after DELETE key press
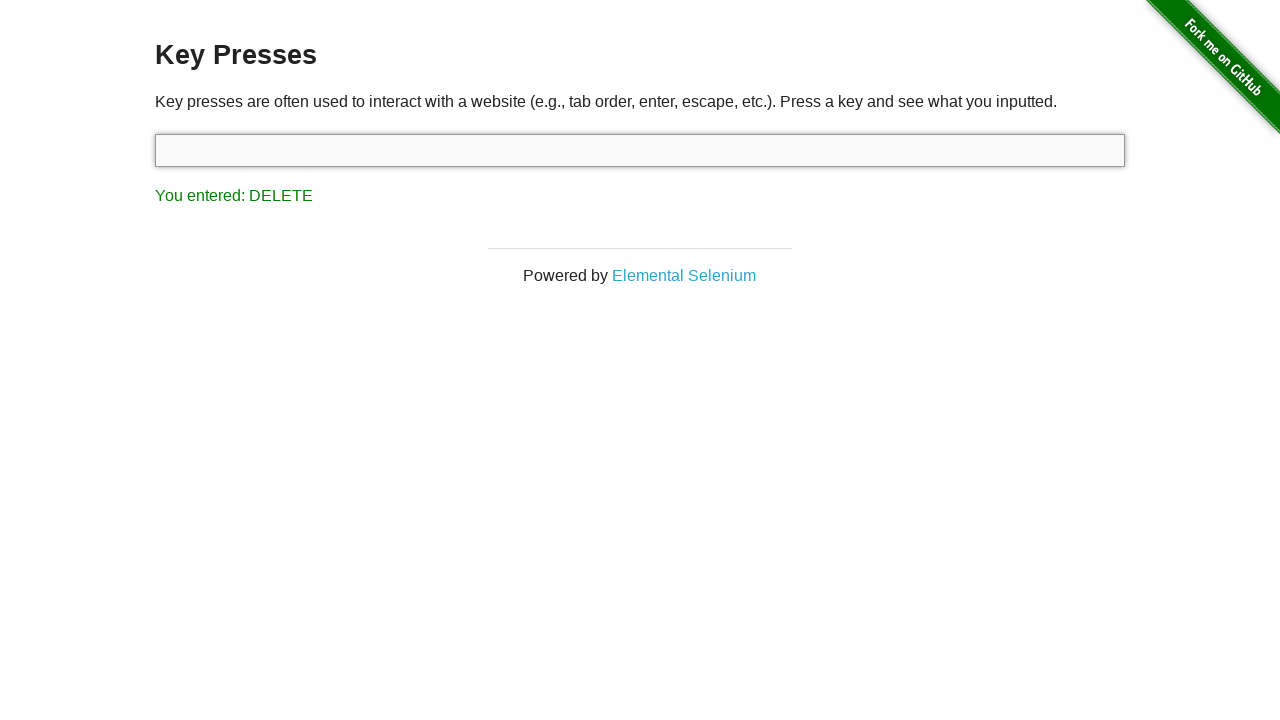

Verified that DELETE key press was correctly detected
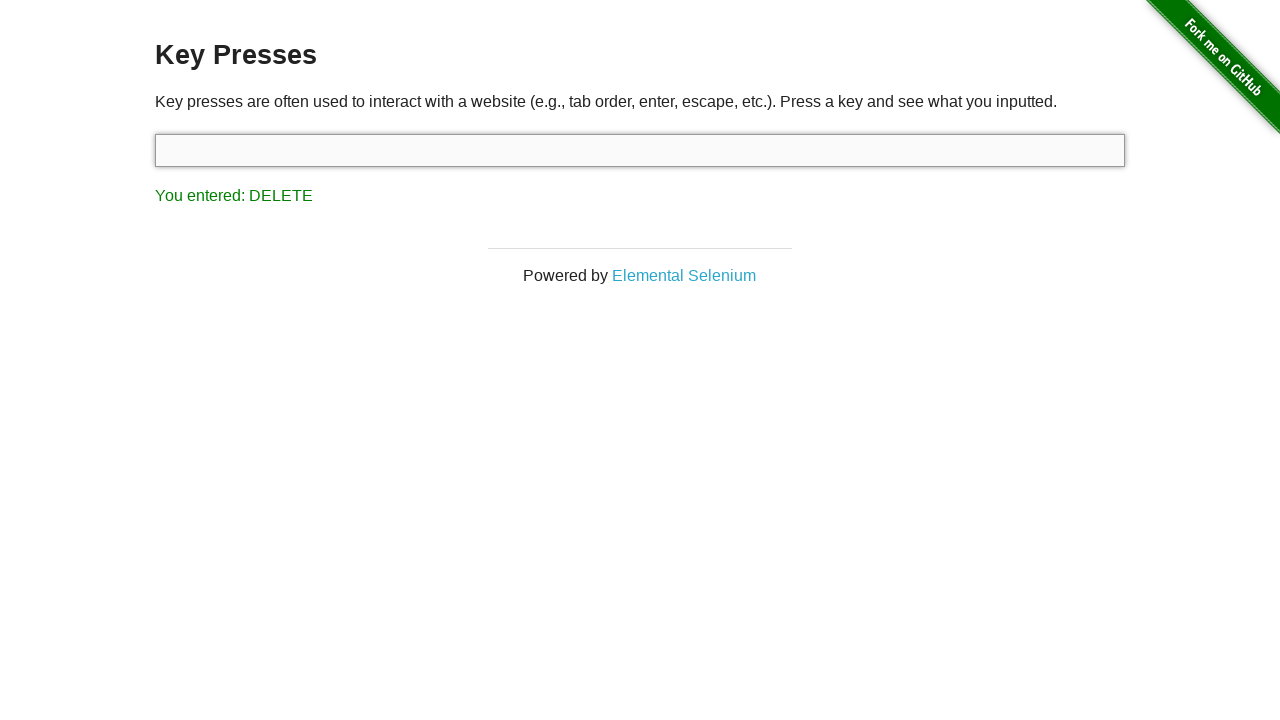

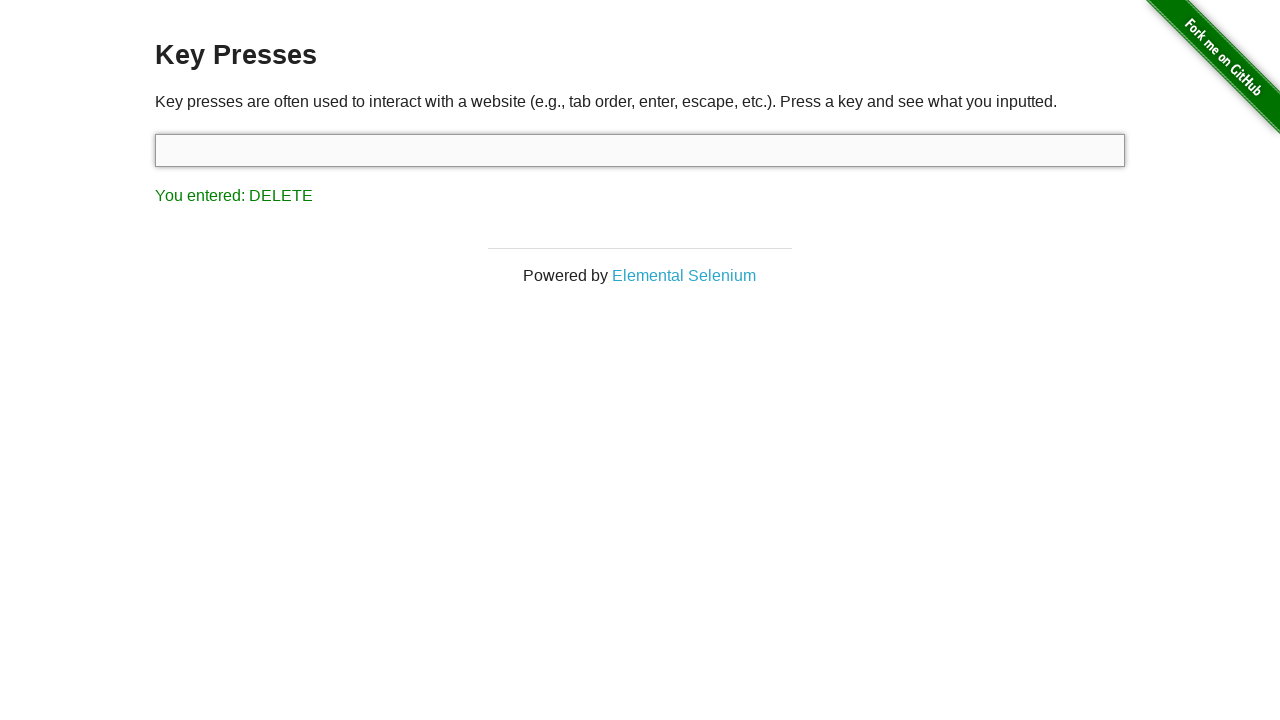